Tests navigation to A/B Testing page, verifies the page heading contains "A/B", then clicks a link to Elemental Selenium and verifies the new tab's title.

Starting URL: http://the-internet.herokuapp.com/

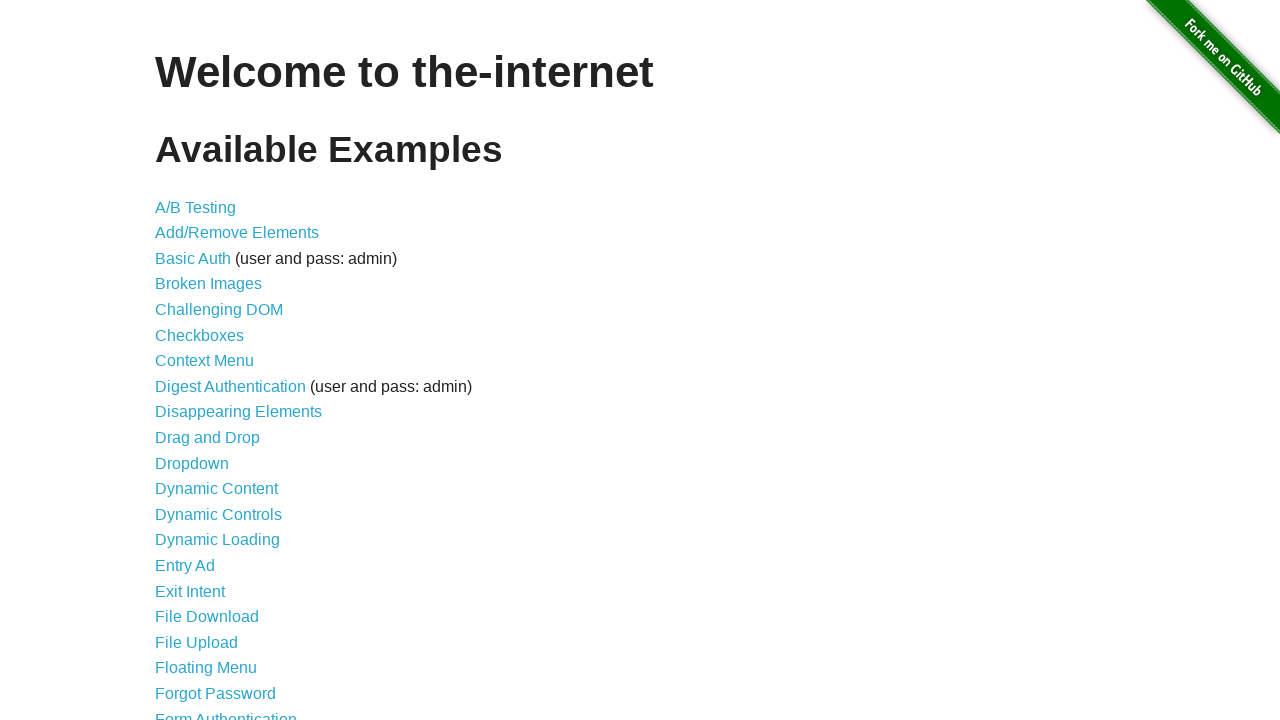

Clicked on A/B Testing link at (196, 207) on text=A/B Testing
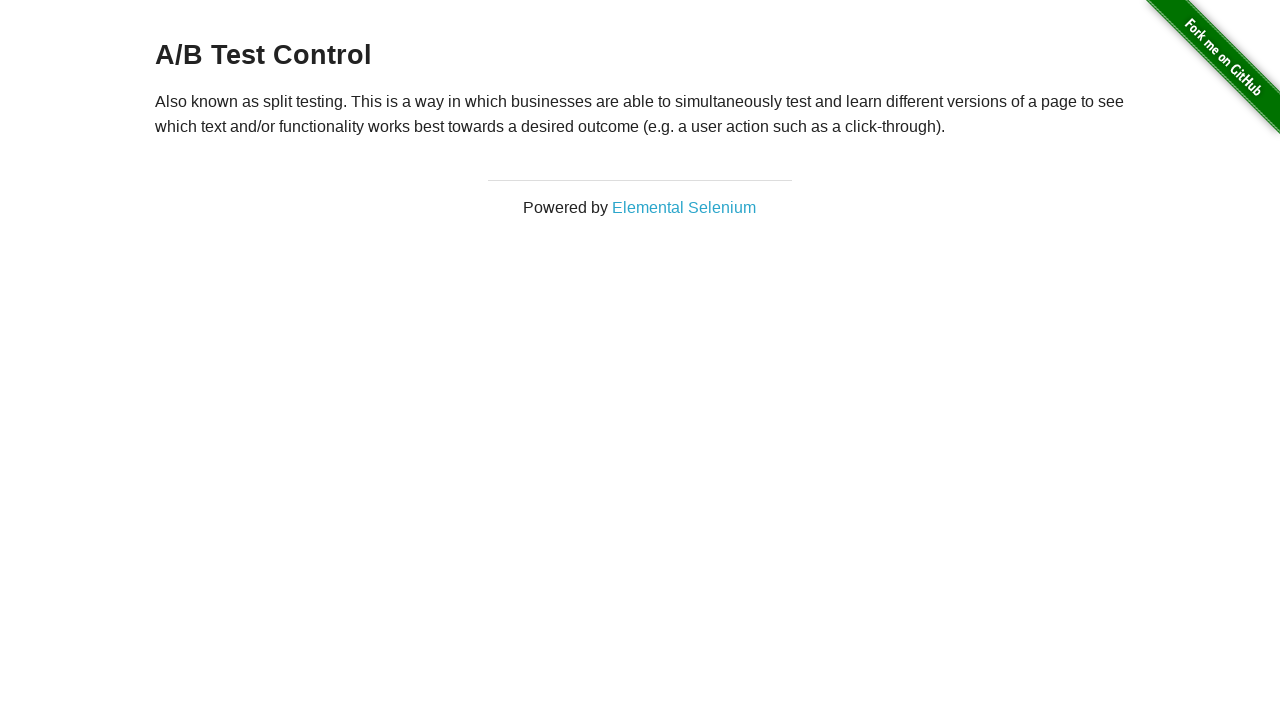

A/B Testing page loaded and heading verified to contain 'A/B'
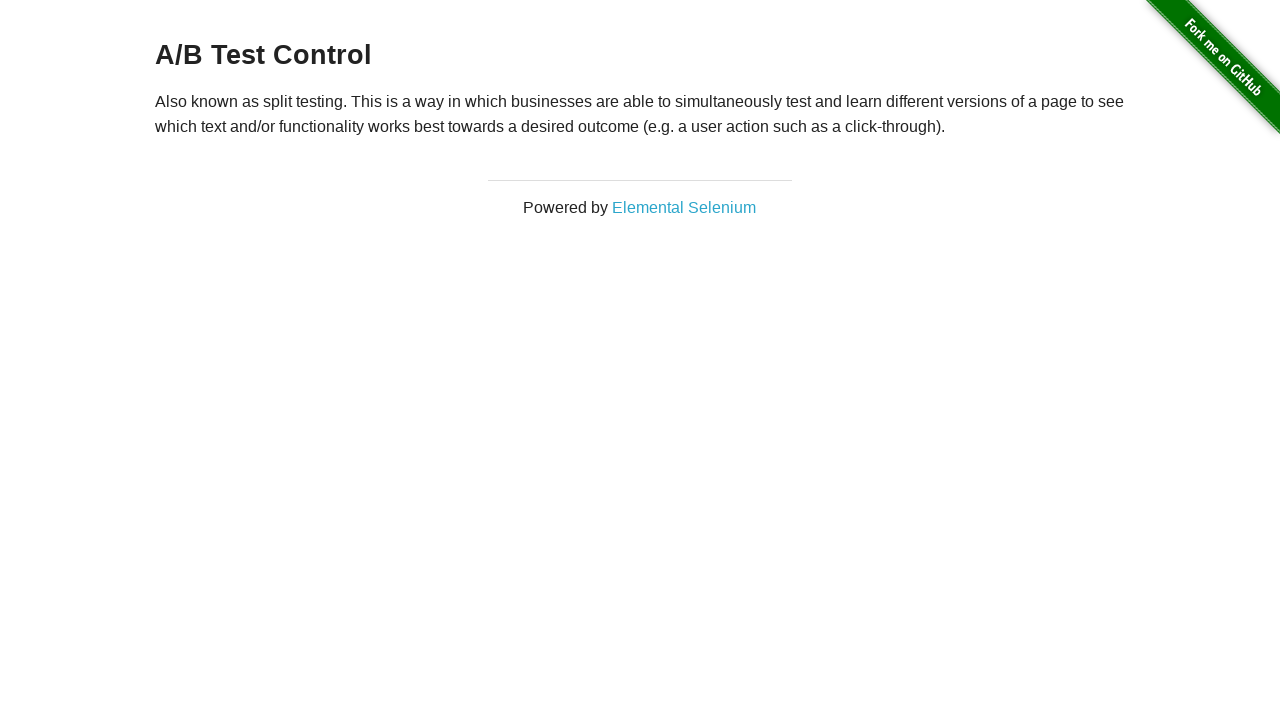

Clicked on Elemental Selenium link at (684, 207) on text=Elemental Selenium
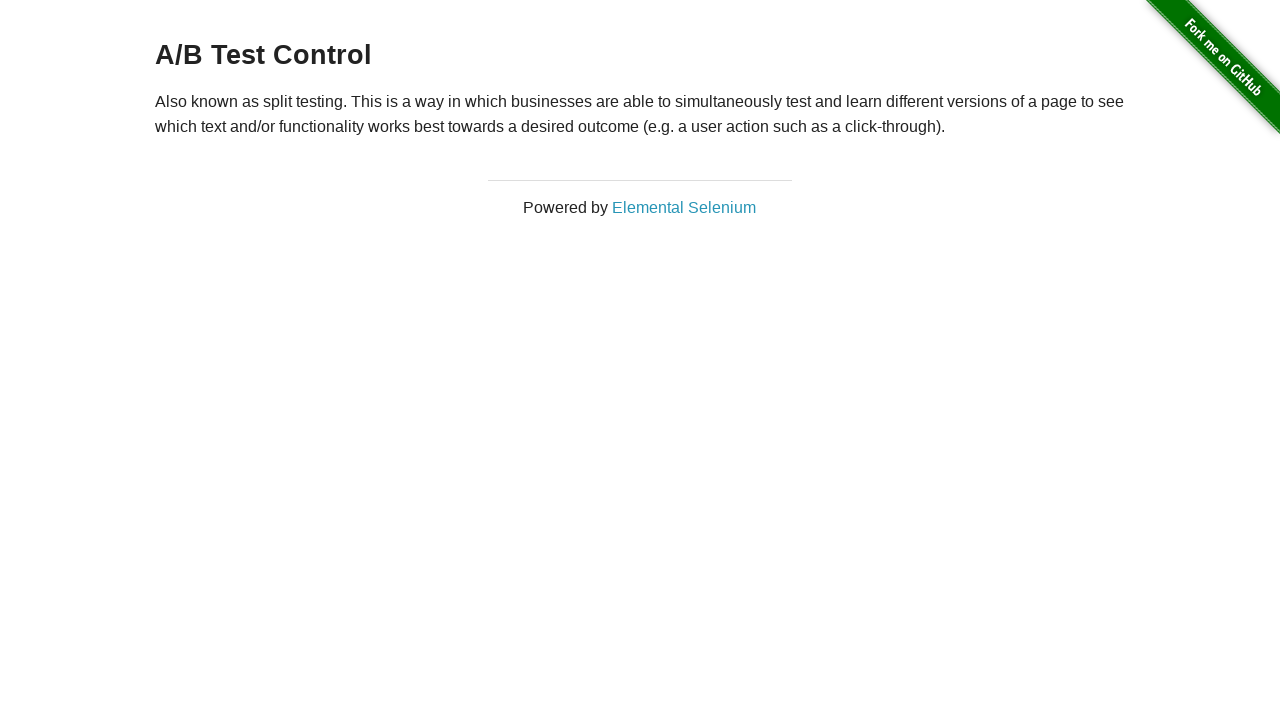

New tab opened and loaded with Elemental Selenium page
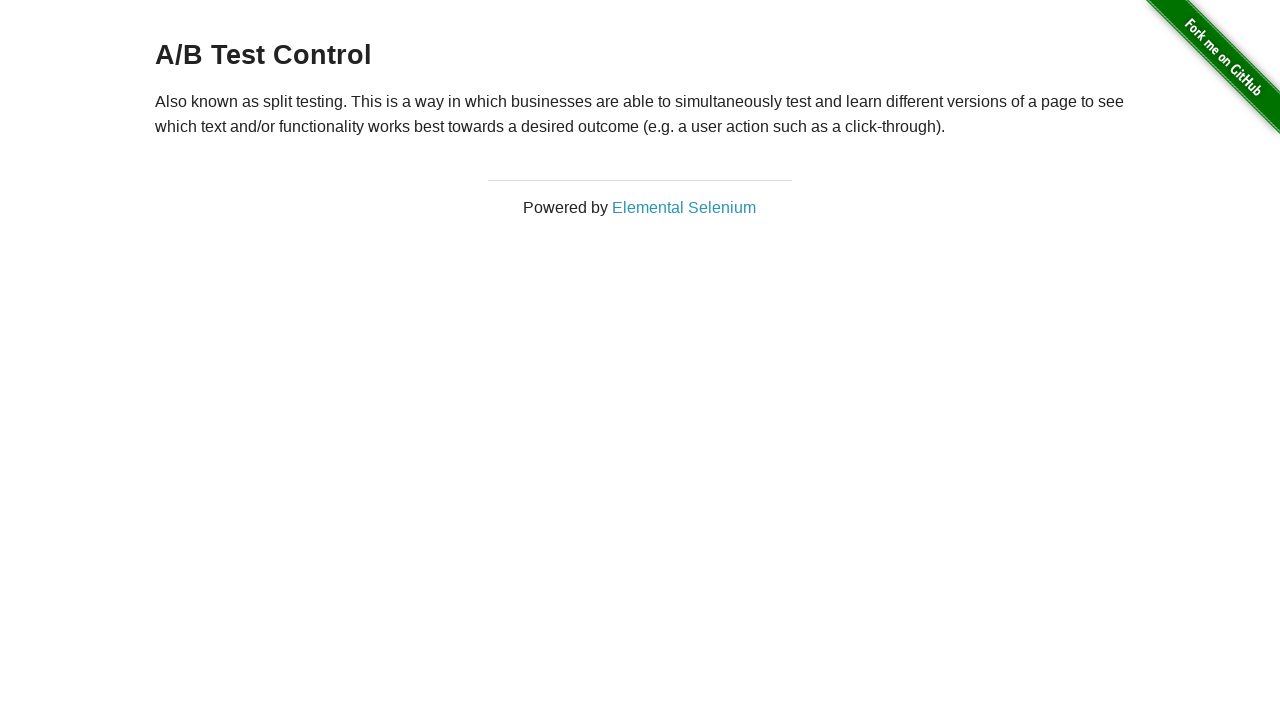

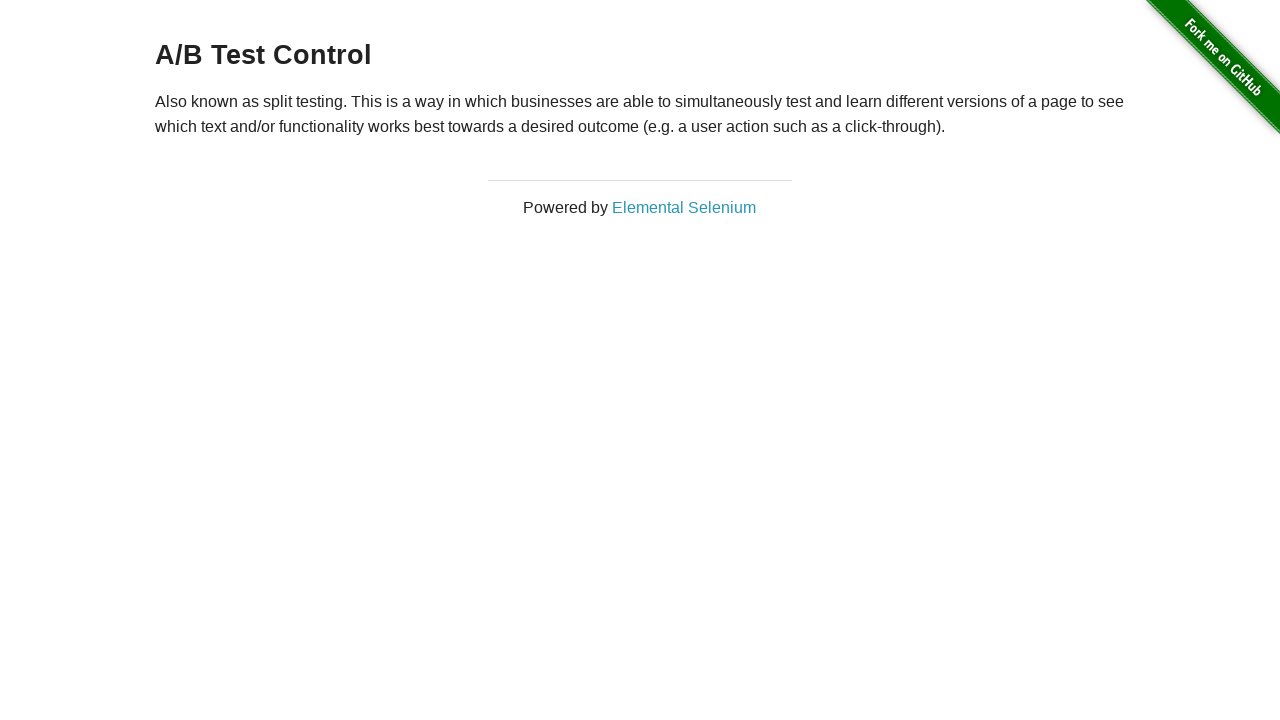